Tests a post list application by clicking an enter button and selecting a filter option from a dropdown menu

Starting URL: http://psiyavush.github.io/PostList/

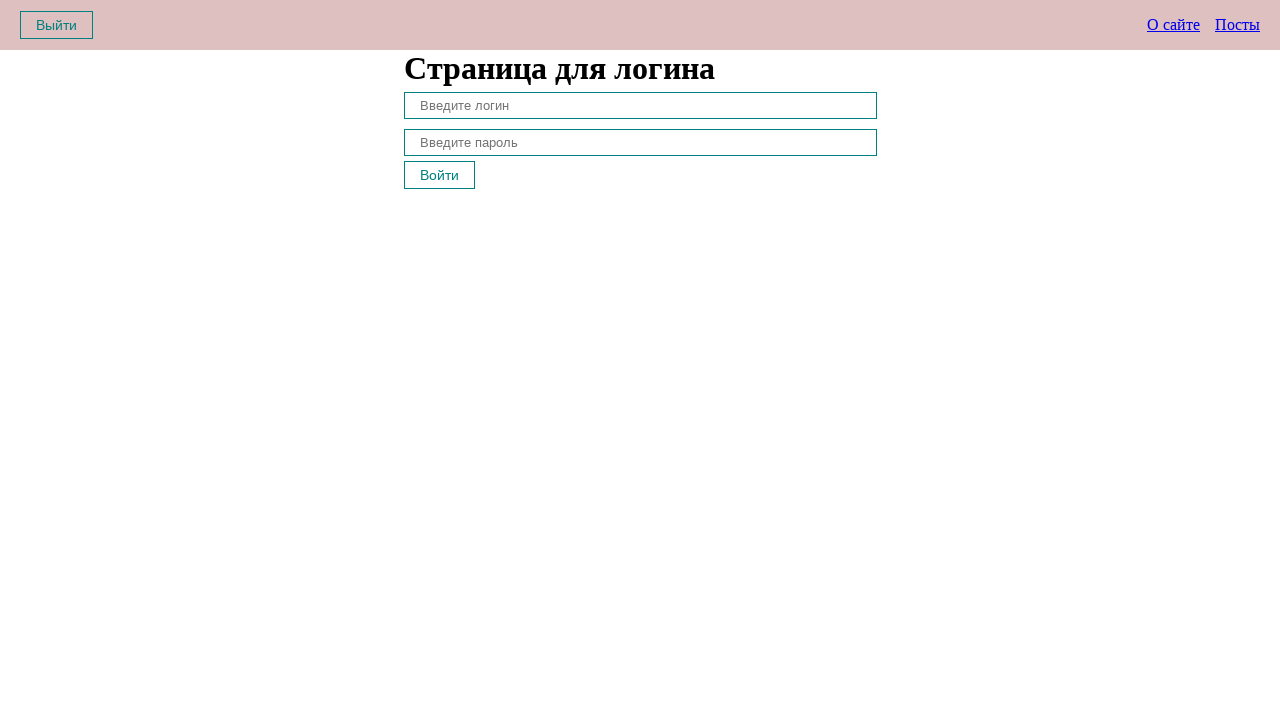

Clicked the enter/submit button at (439, 175) on xpath=//*[@id="root"]/div[2]/form/button
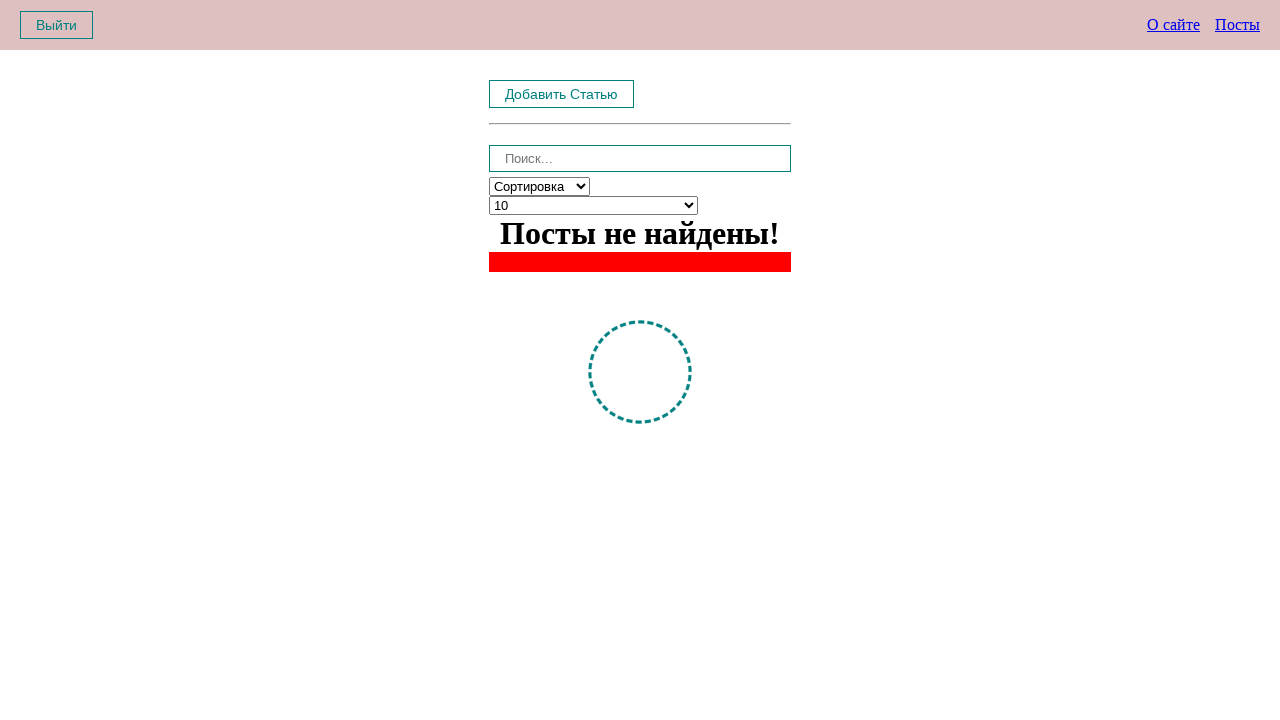

Waited 10 seconds for page to load
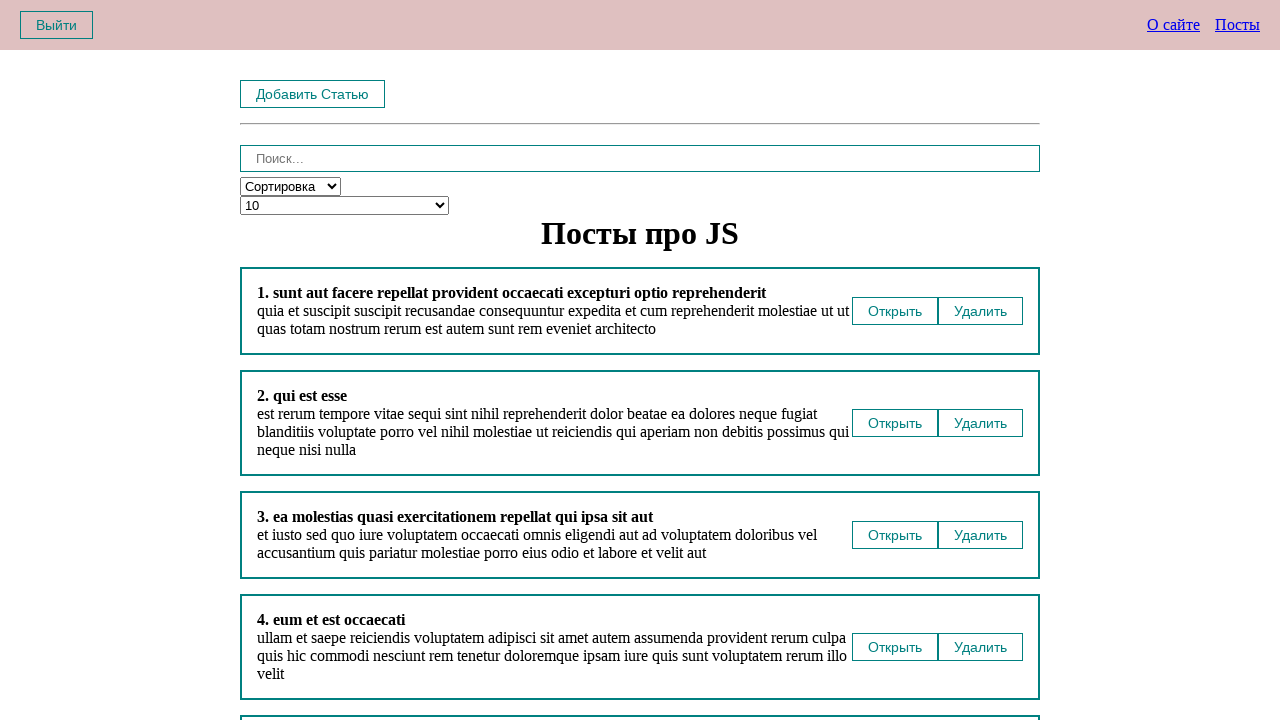

Selected 'body' option from the dropdown filter on //*[@id="root"]/div[2]/div[2]/select
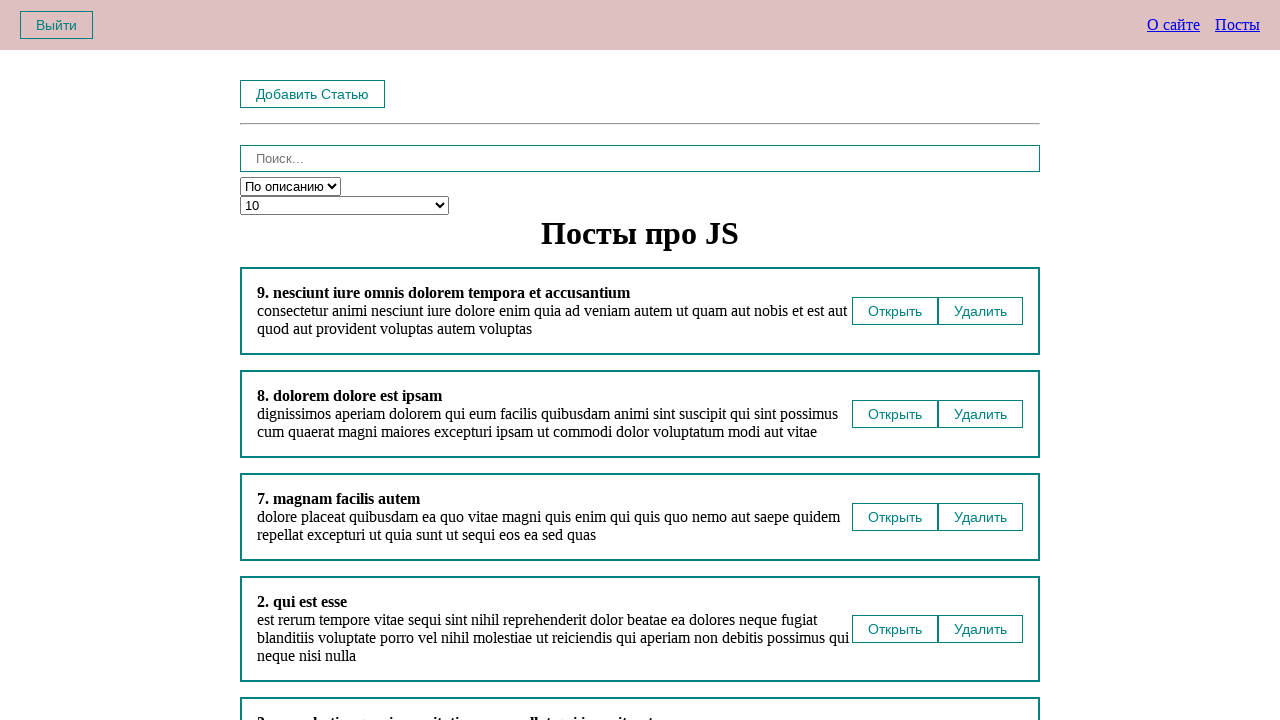

Waited 5 seconds after filter selection
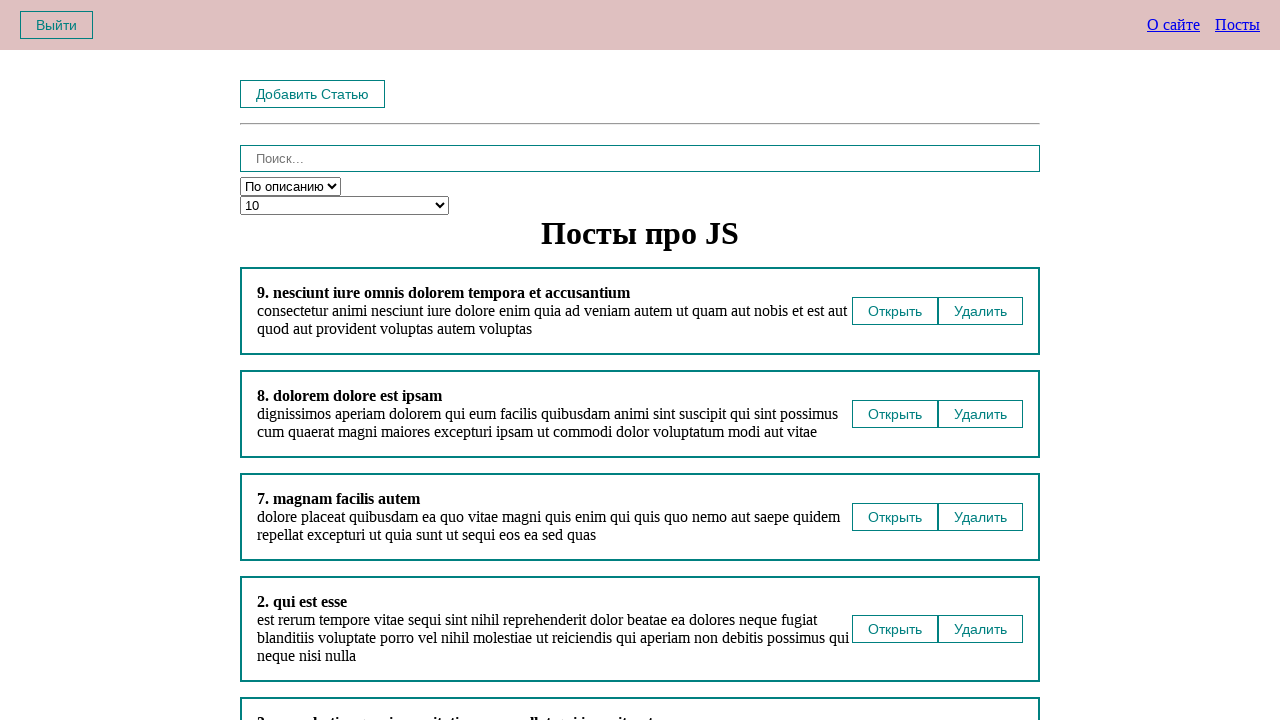

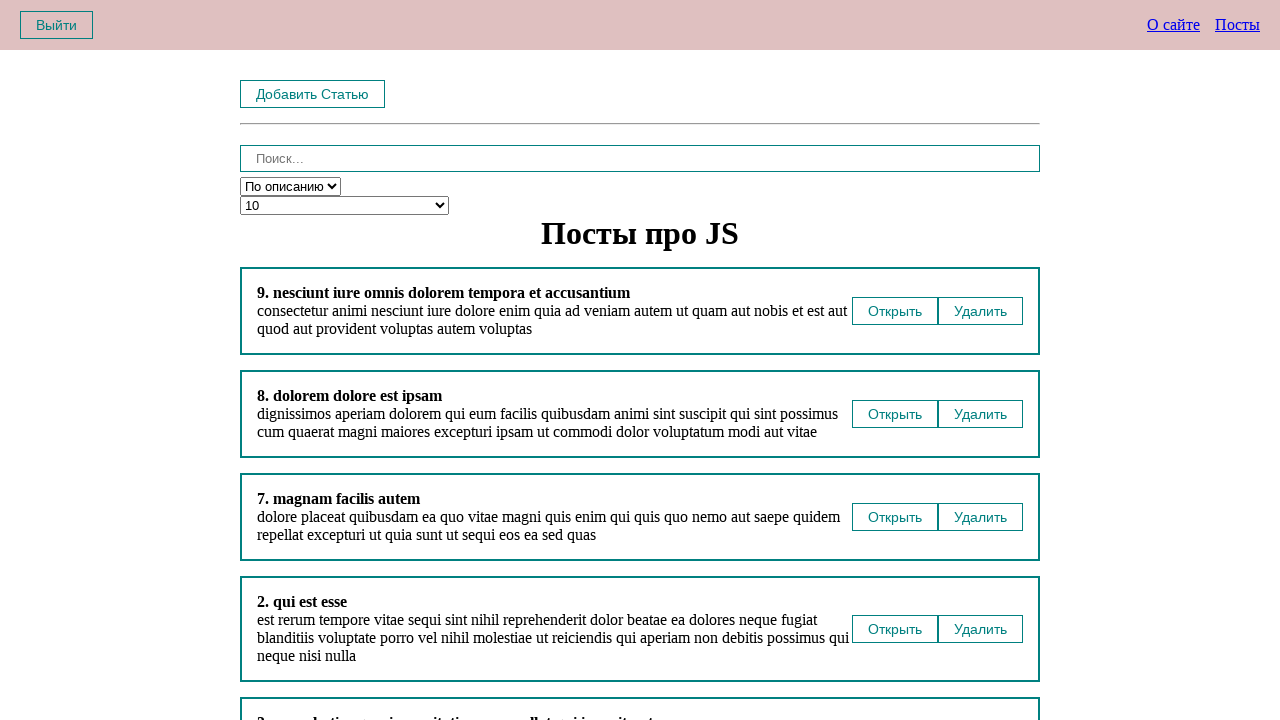